Tests dropdown menu functionality by selecting an option from a cars dropdown using its value attribute

Starting URL: https://www.automationtesting.co.uk/dropdown.html

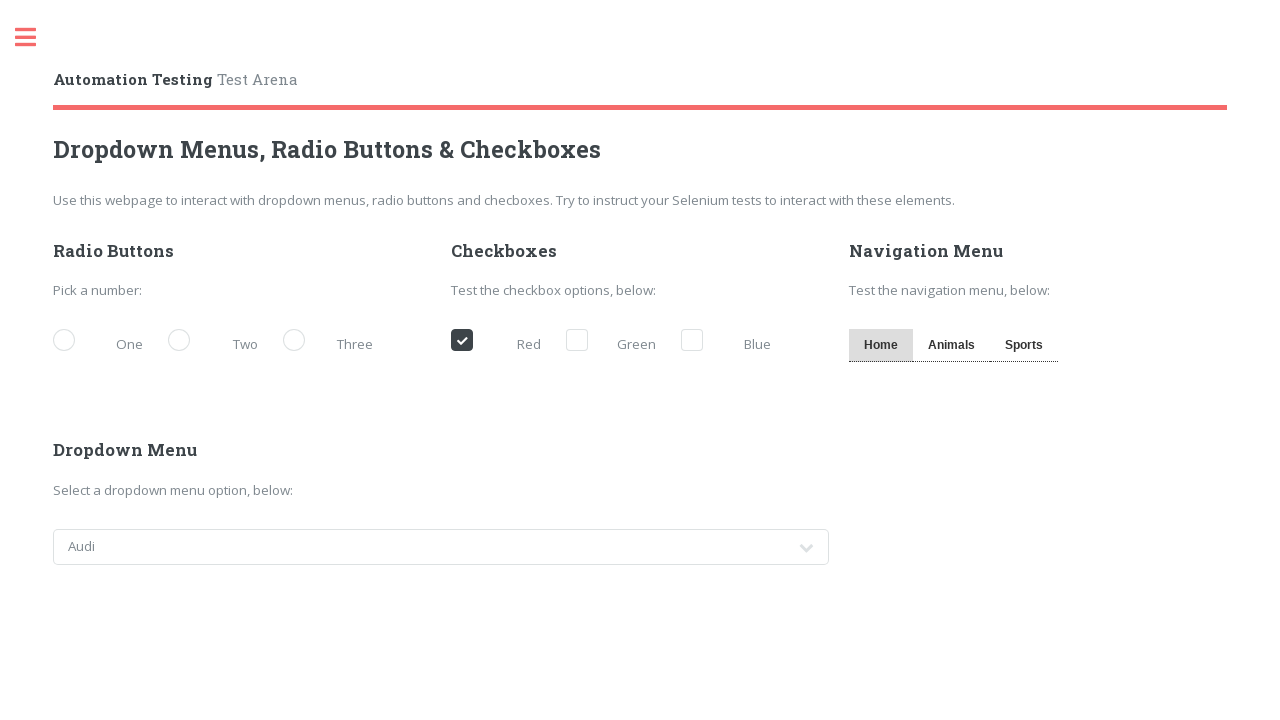

Navigated to dropdown test page
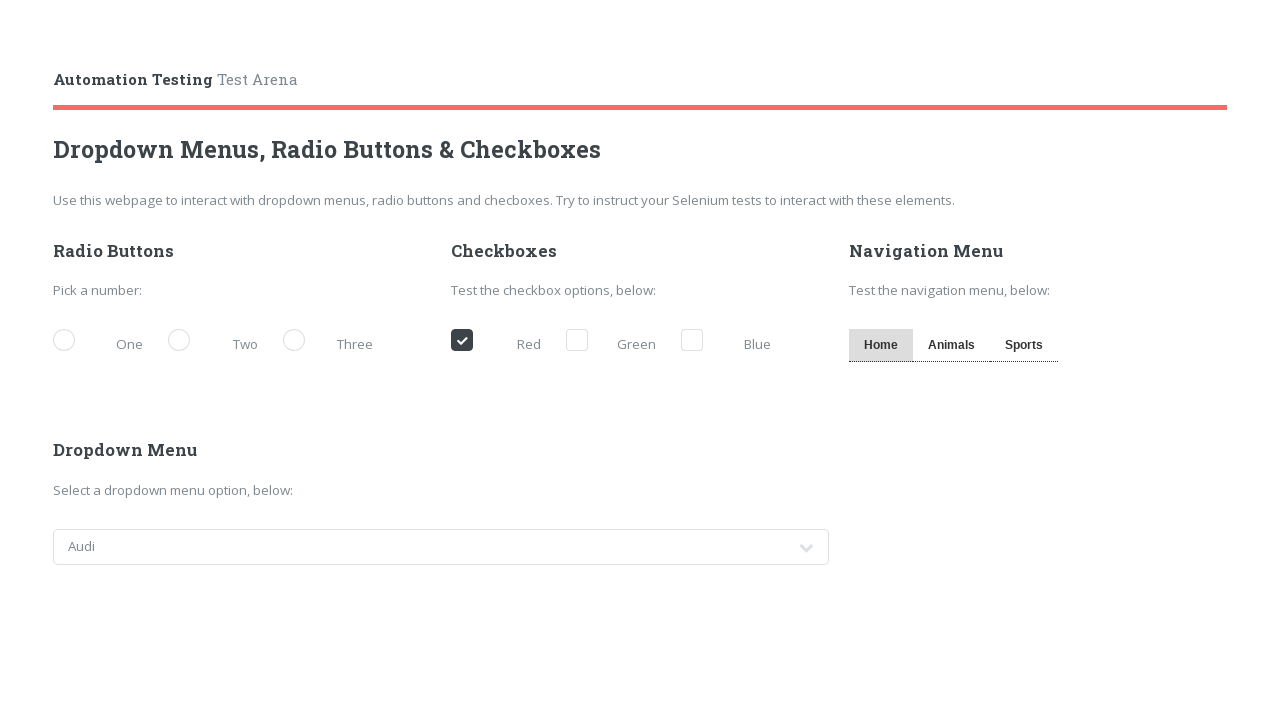

Selected 'jeep' option from cars dropdown using value attribute on select[name='cars']
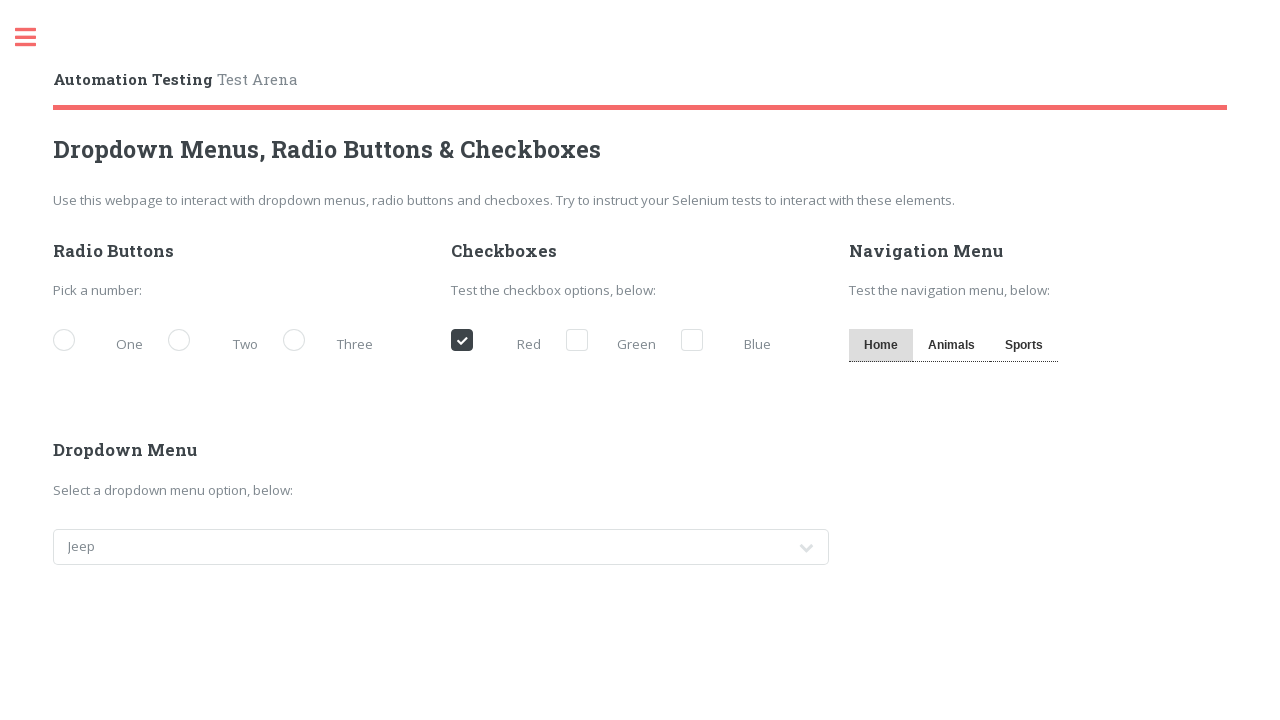

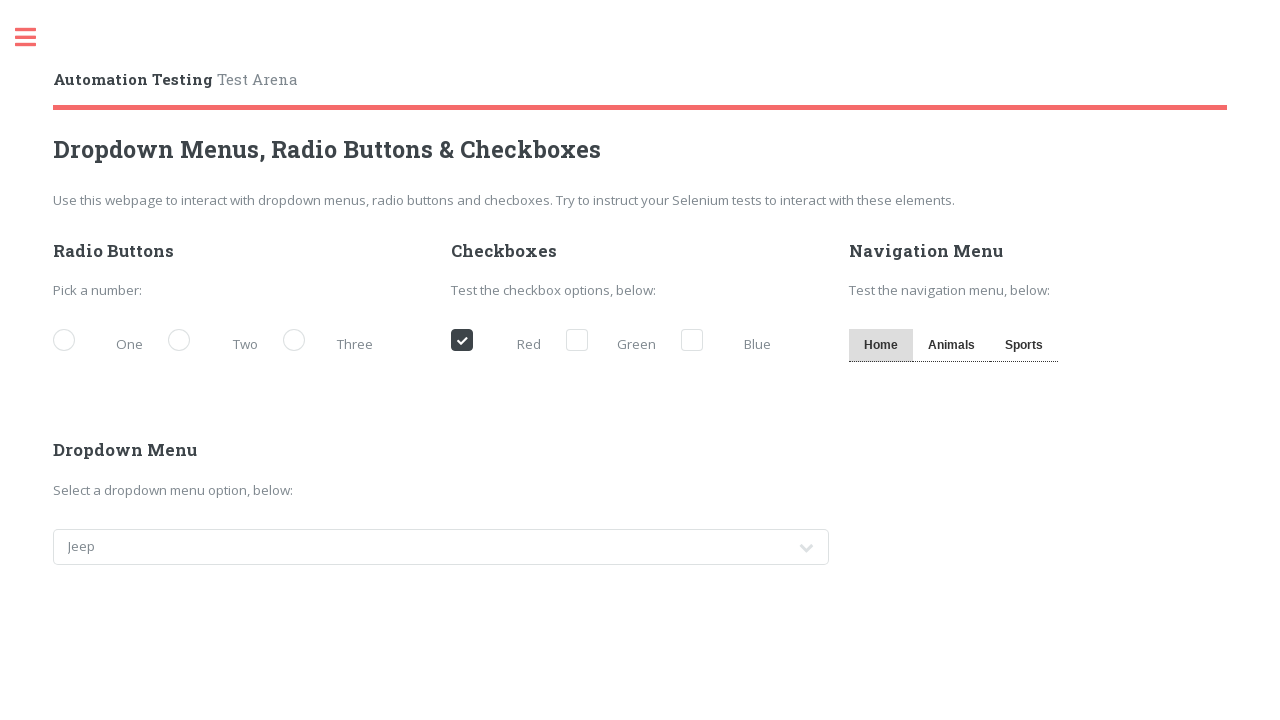